Tests default radio buttons and checkboxes by selecting and deselecting them and verifying their state

Starting URL: https://automationfc.github.io/multiple-fields/

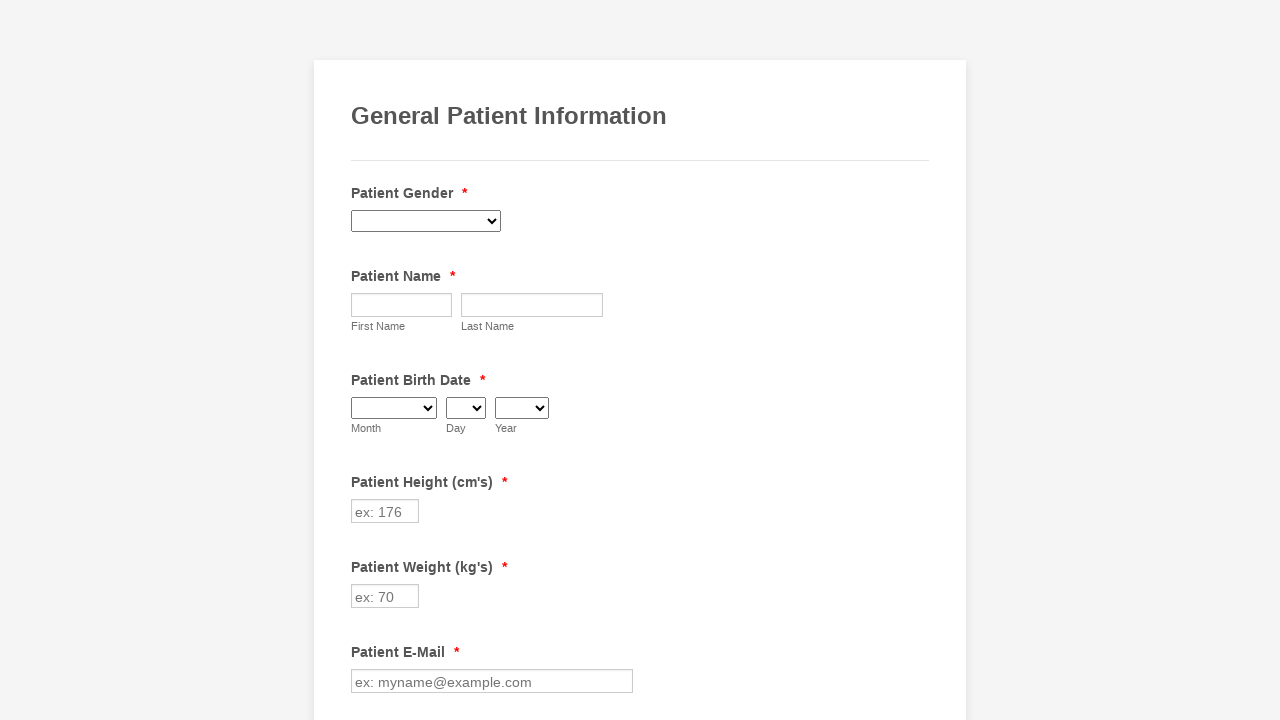

Clicked checkbox for Gallstones at (362, 360) on input[value='Gallstones']
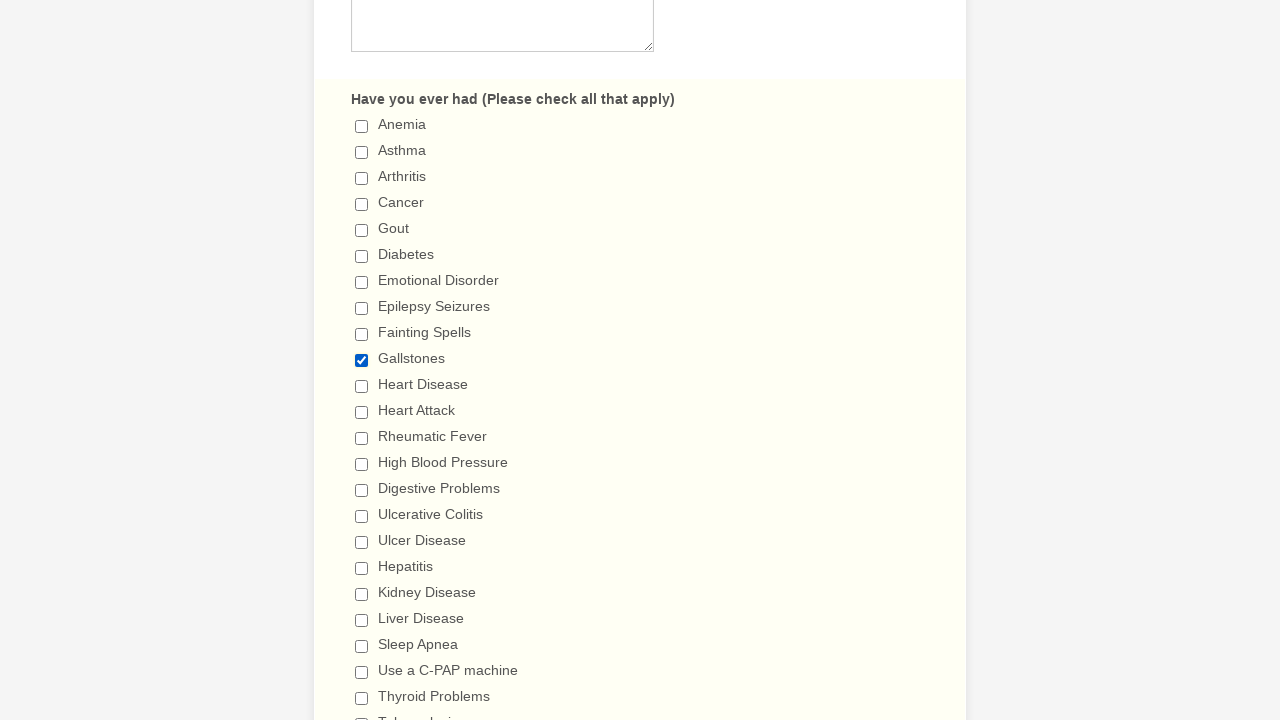

Verified Gallstones checkbox is selected
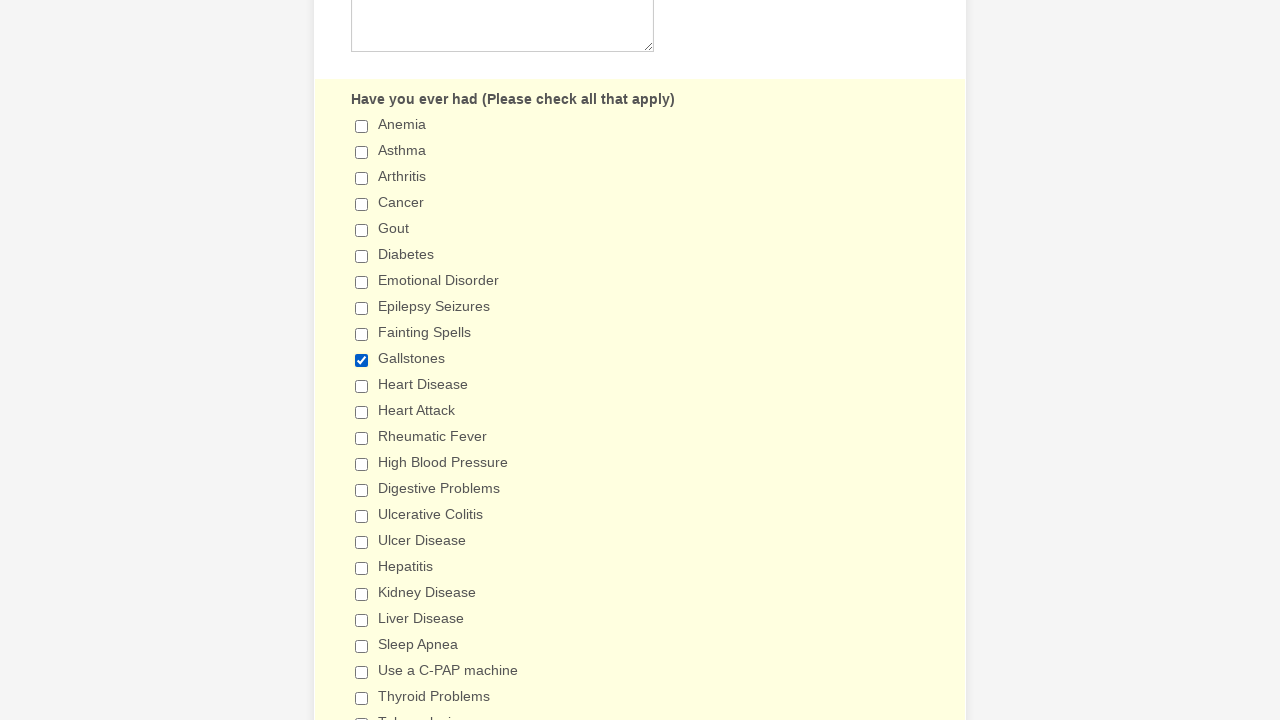

Clicked checkbox for Gallstones to deselect it at (362, 360) on input[value='Gallstones']
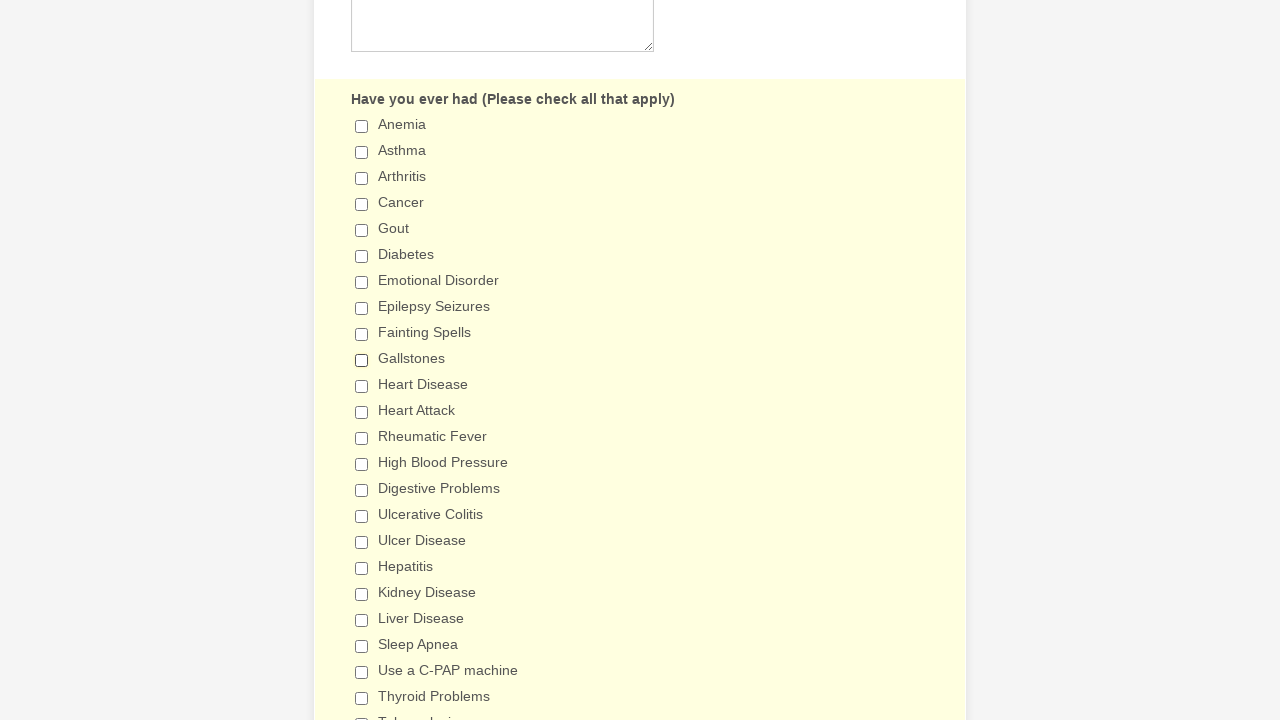

Verified Gallstones checkbox is not selected
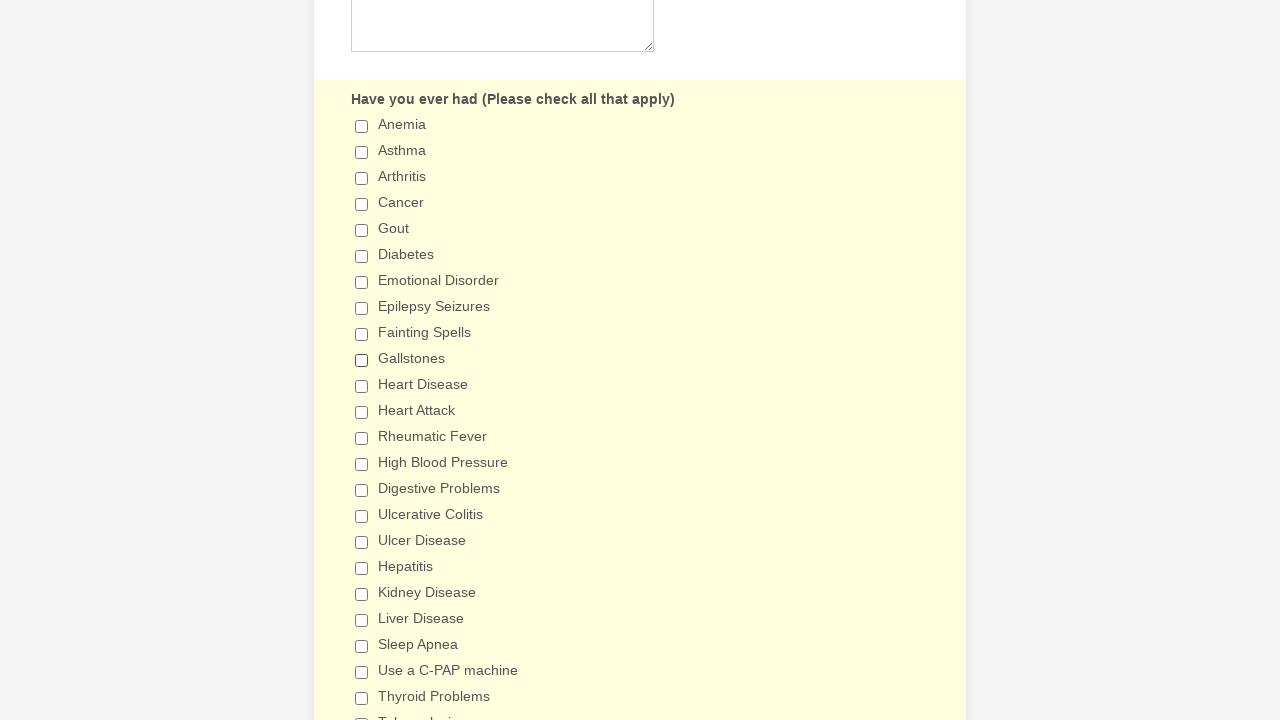

Clicked radio button for 'I have a loose diet' at (362, 361) on input[value='I have a loose diet']
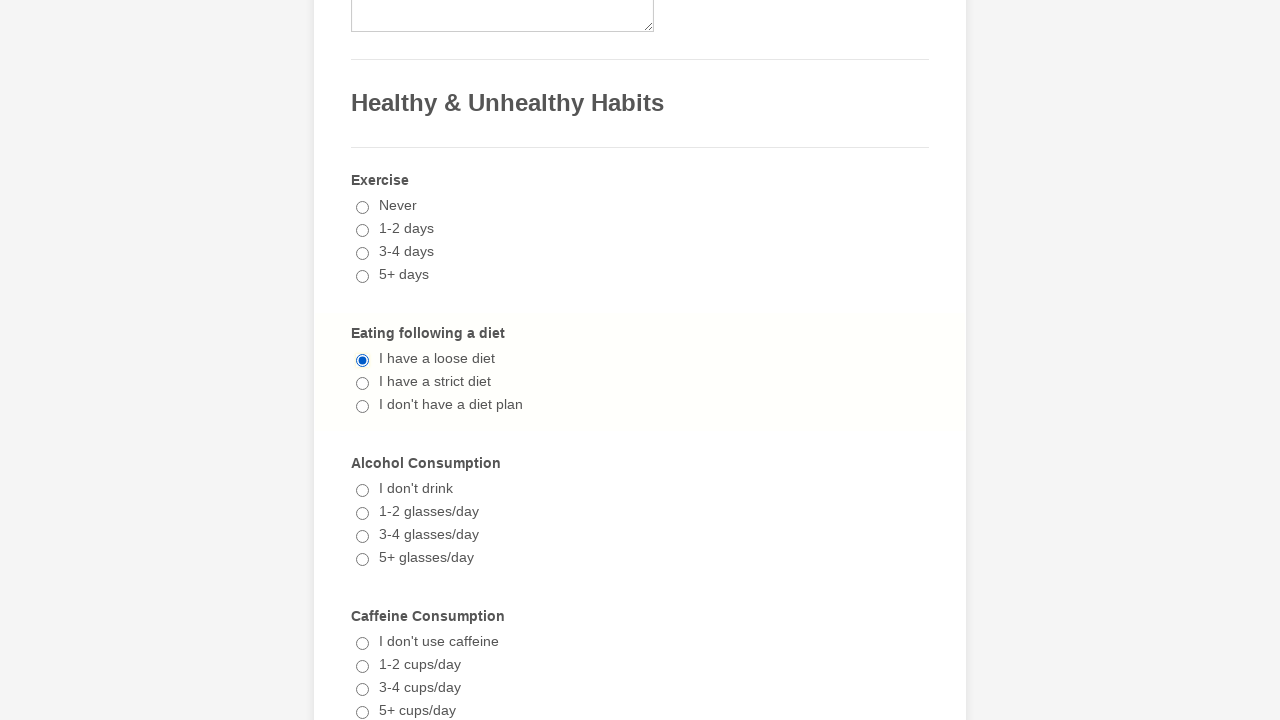

Verified radio button 'I have a loose diet' is selected
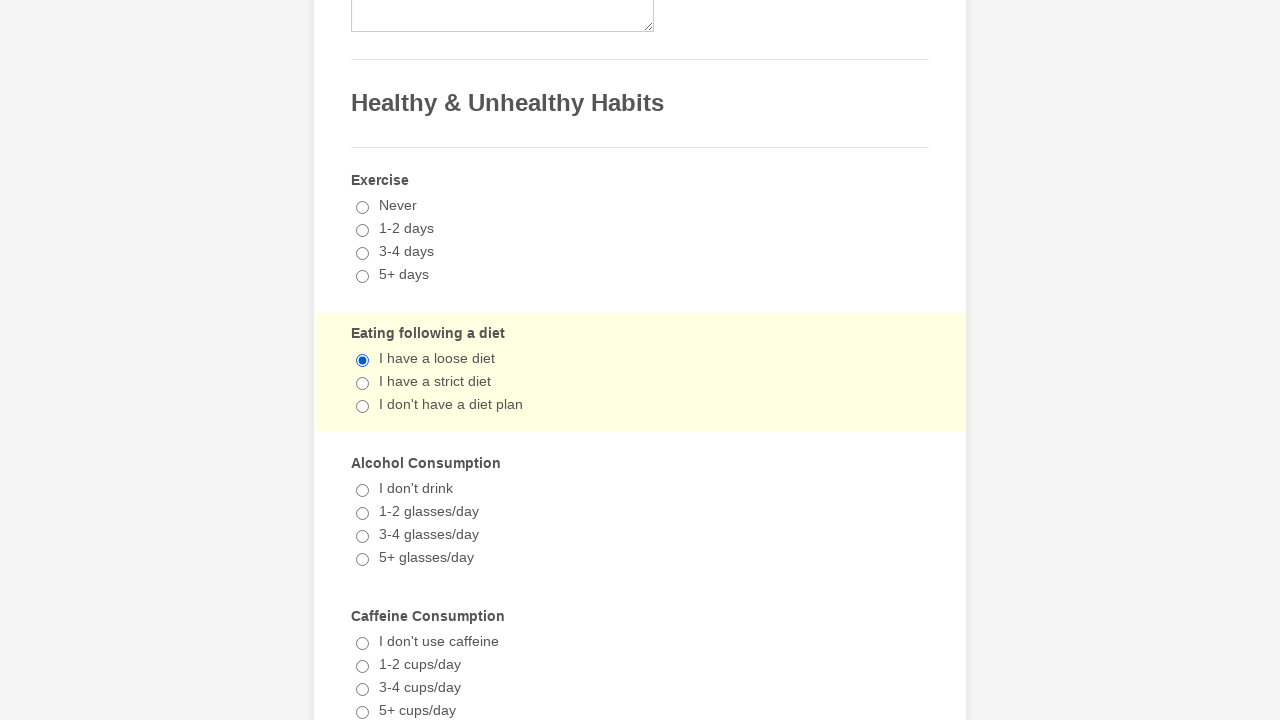

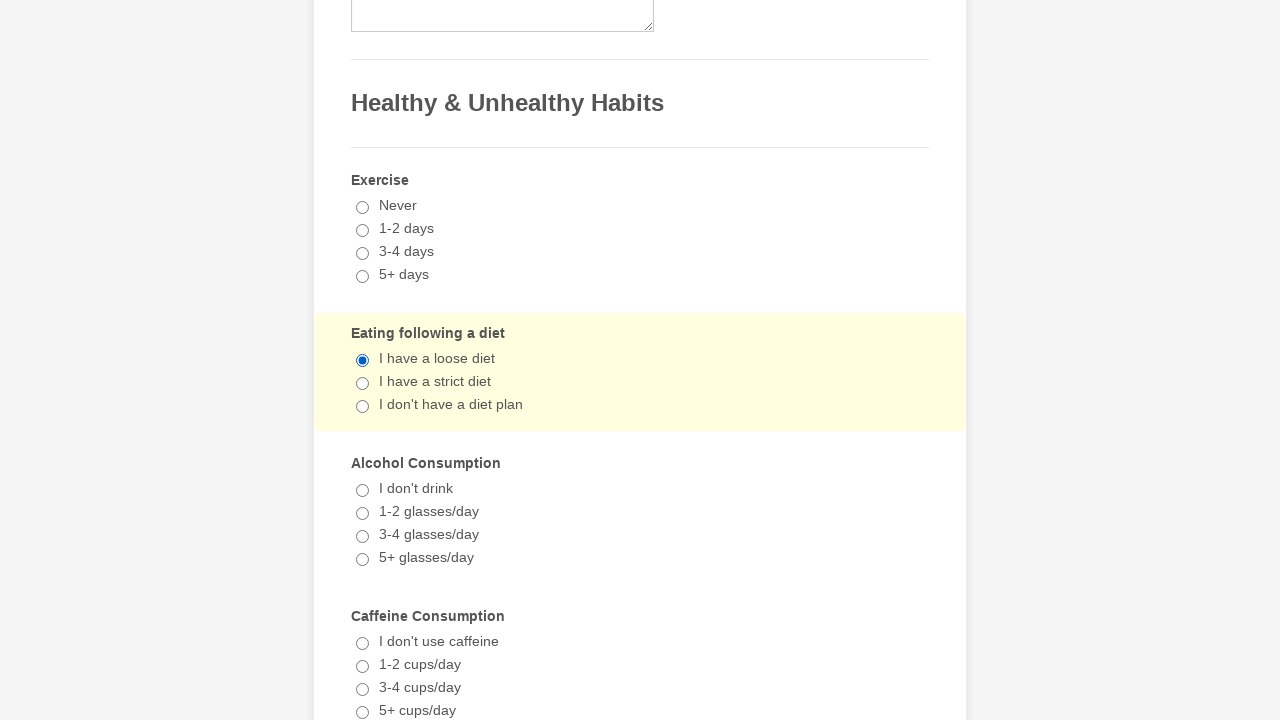